Tests click and hold mouse action functionality by navigating to the Mouse Actions section, selecting Click & Hold option, and performing a click and hold action on a circle element

Starting URL: https://demoapps.qspiders.com/ui/dragDrop?sublist=0

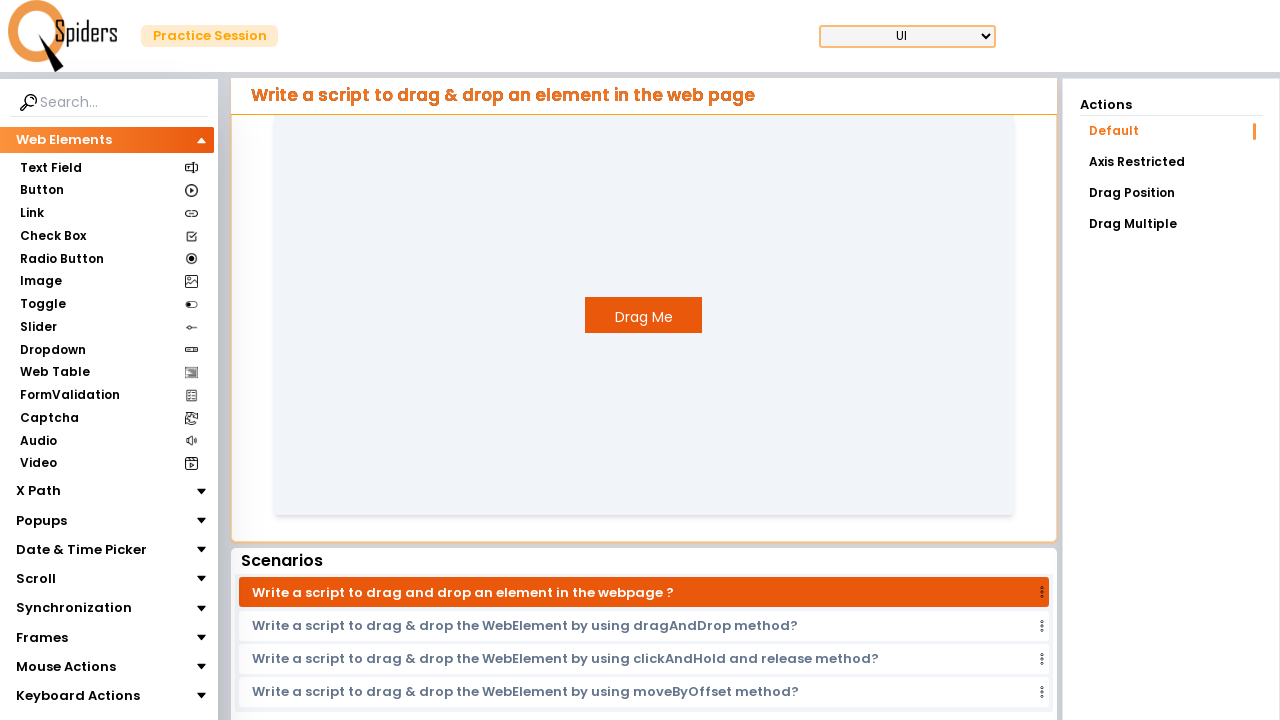

Clicked on Mouse Actions section at (66, 667) on xpath=//section[text()='Mouse Actions']
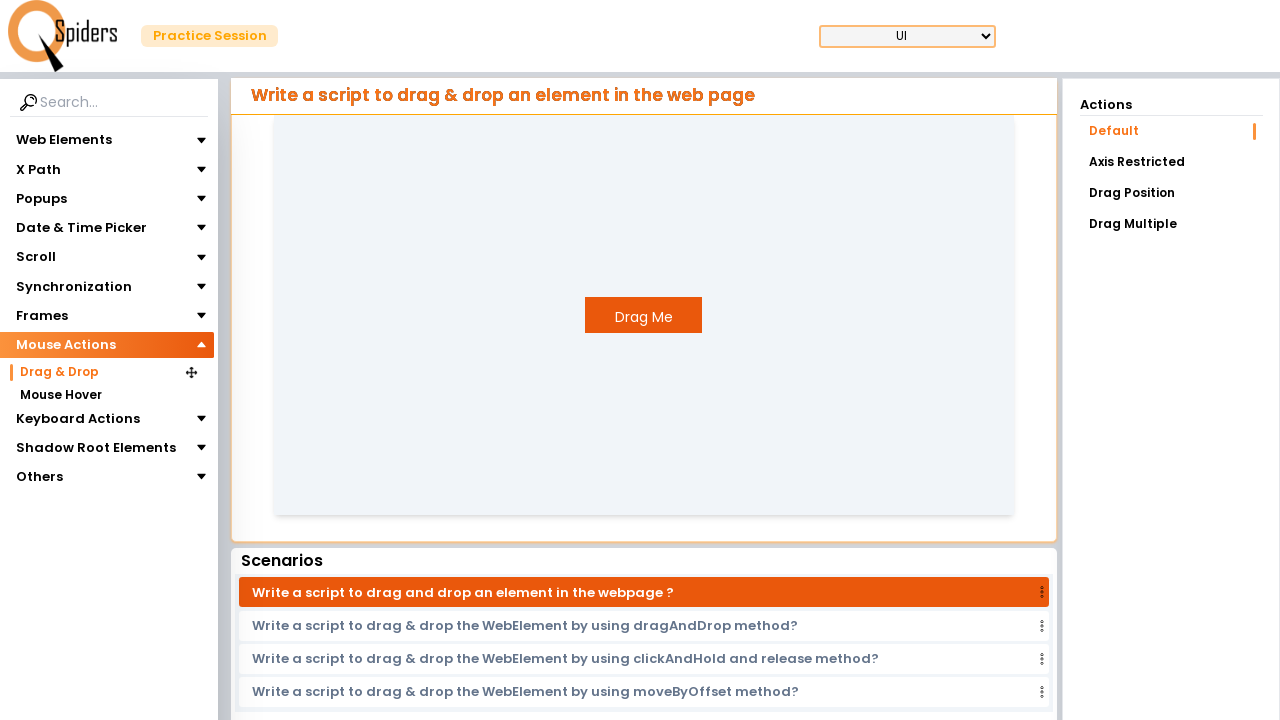

Clicked on Click & Hold option at (58, 418) on xpath=//section[text()='Click & Hold']
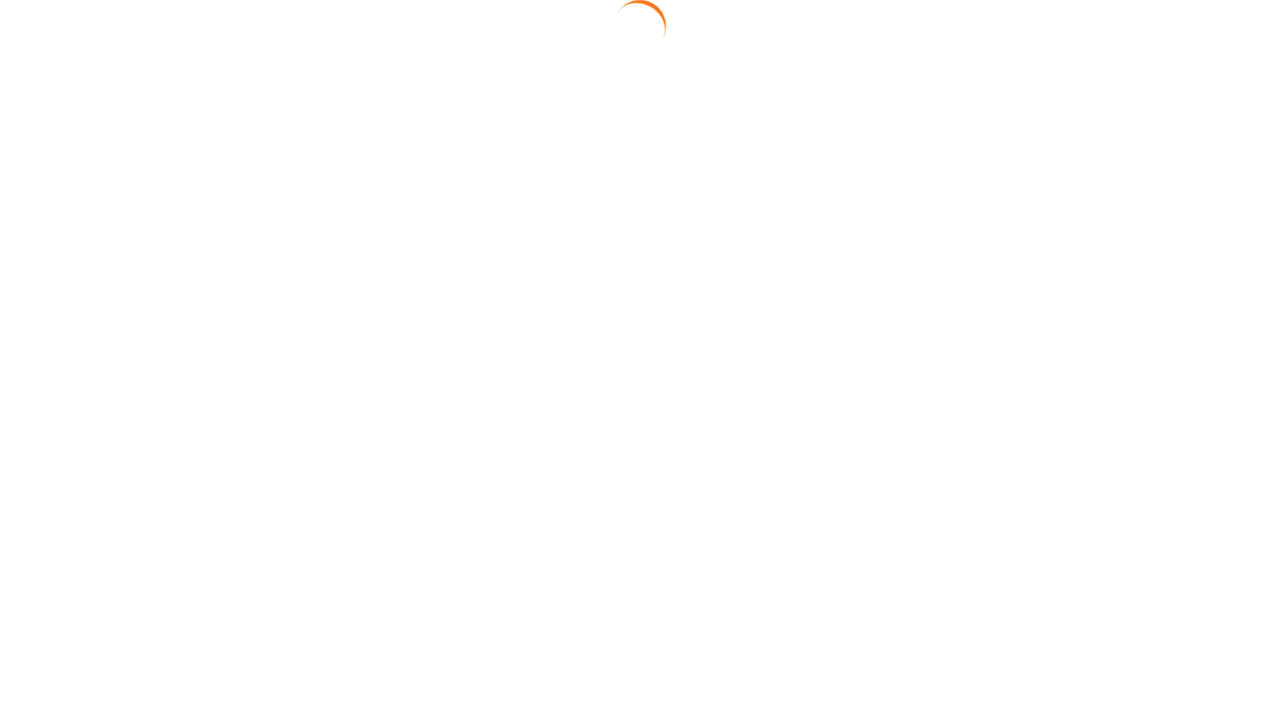

Performed click and hold action on circle element with 1000ms delay at (644, 323) on xpath=//div[@id='circle']
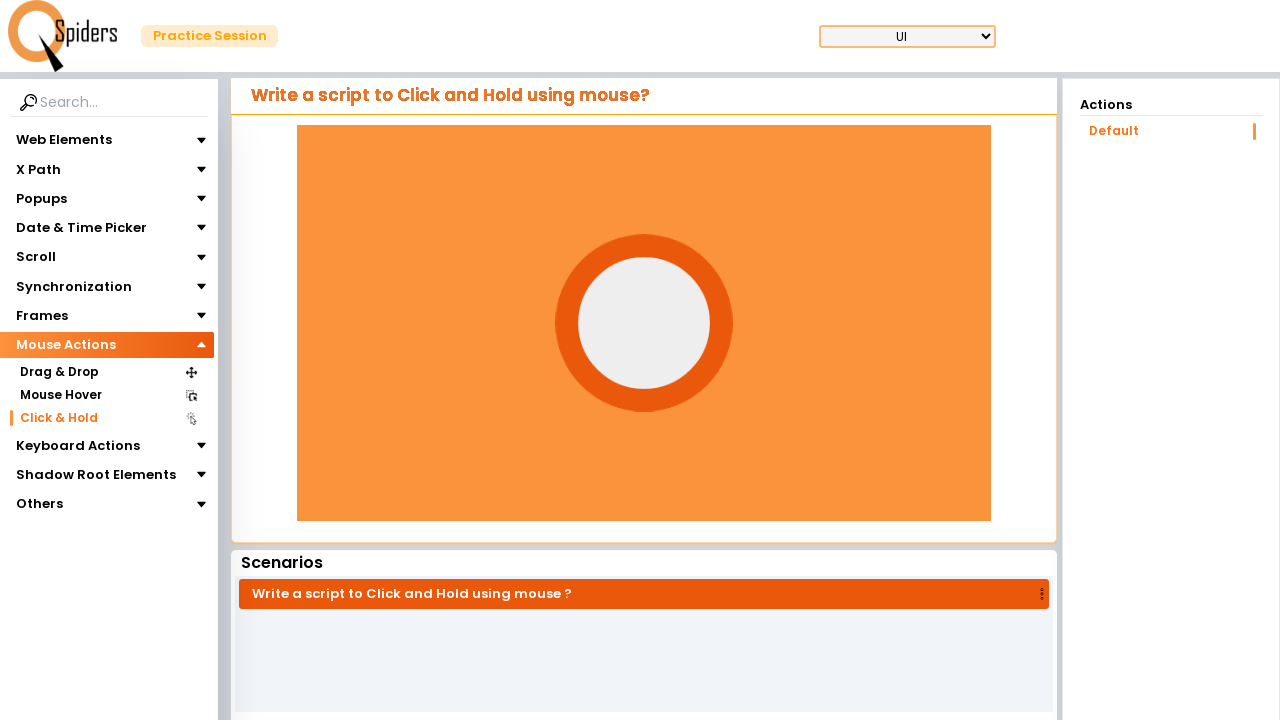

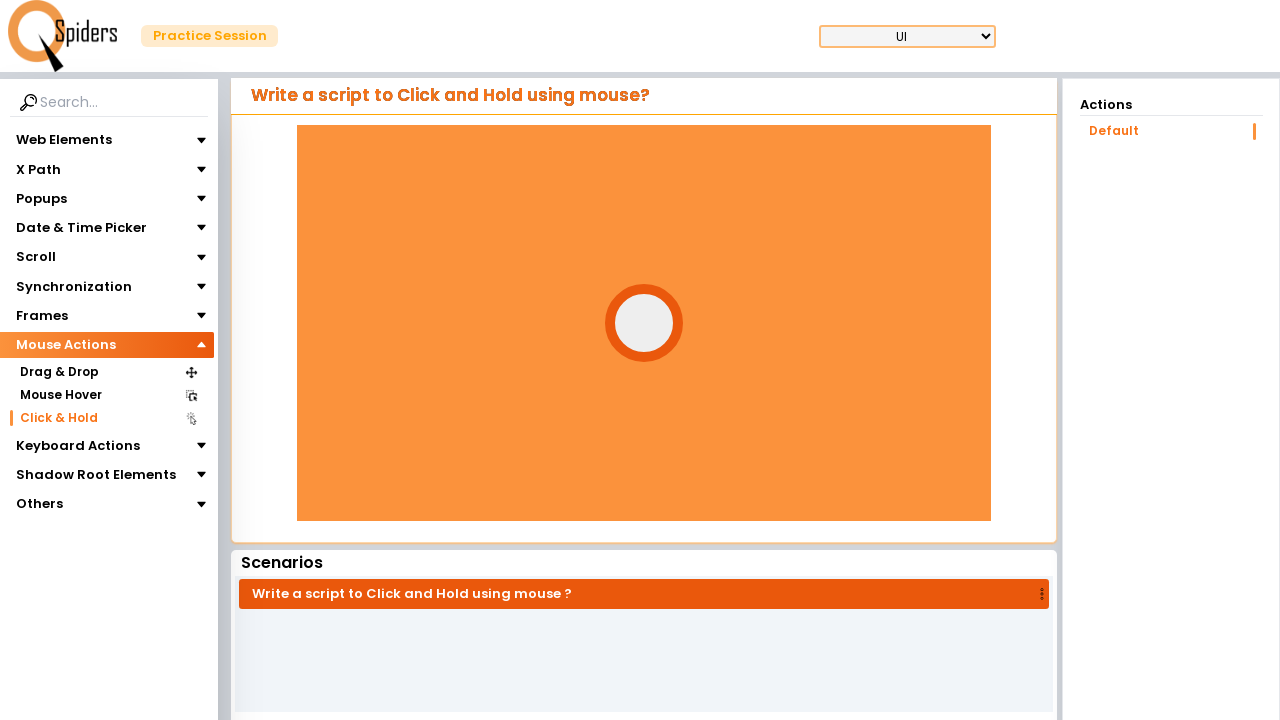